Tests checkbox functionality by selecting the first checkbox and verifying both checkboxes are of type checkbox

Starting URL: http://the-internet.herokuapp.com/checkboxes

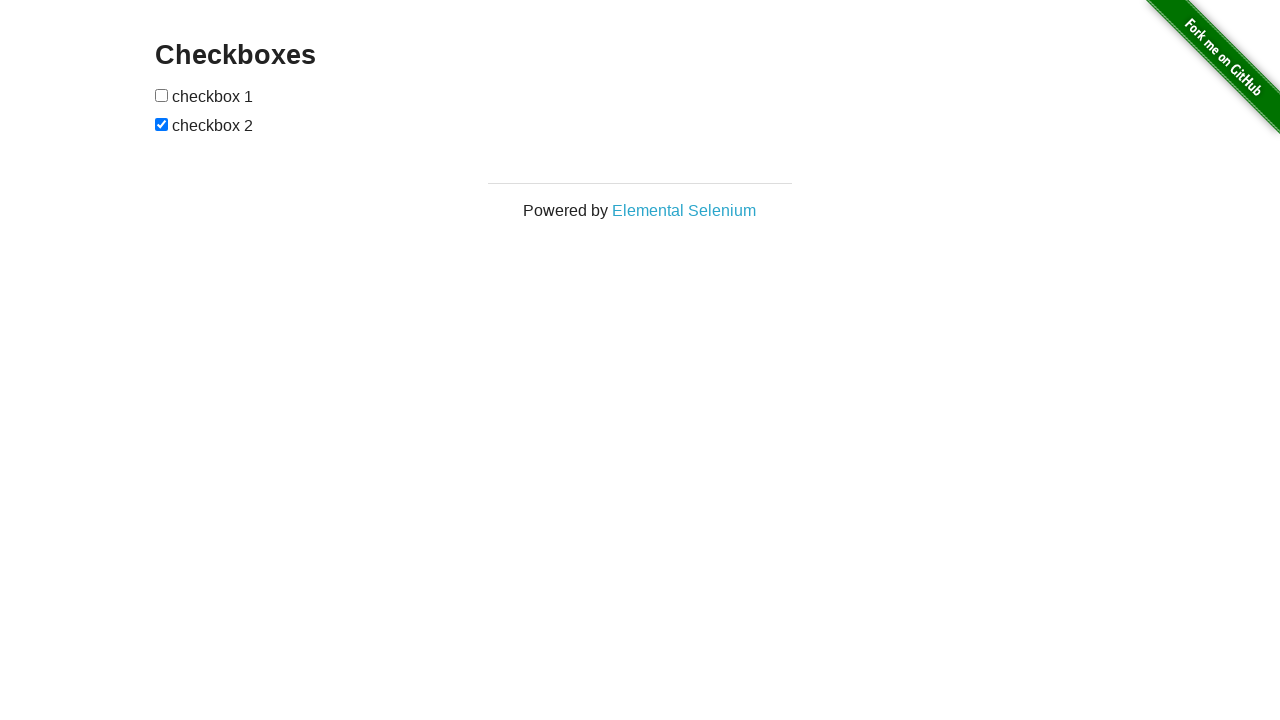

Selected the first checkbox at (162, 95) on input[type=checkbox] >> nth=0
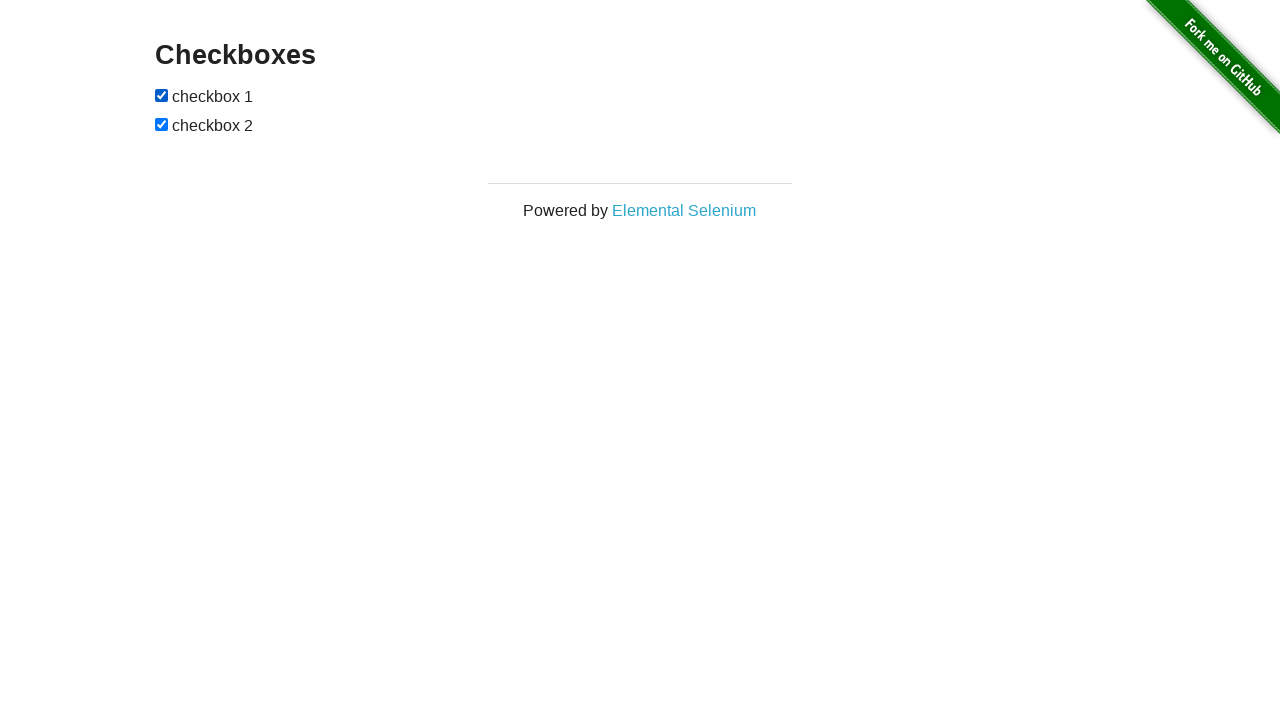

First checkbox is visible
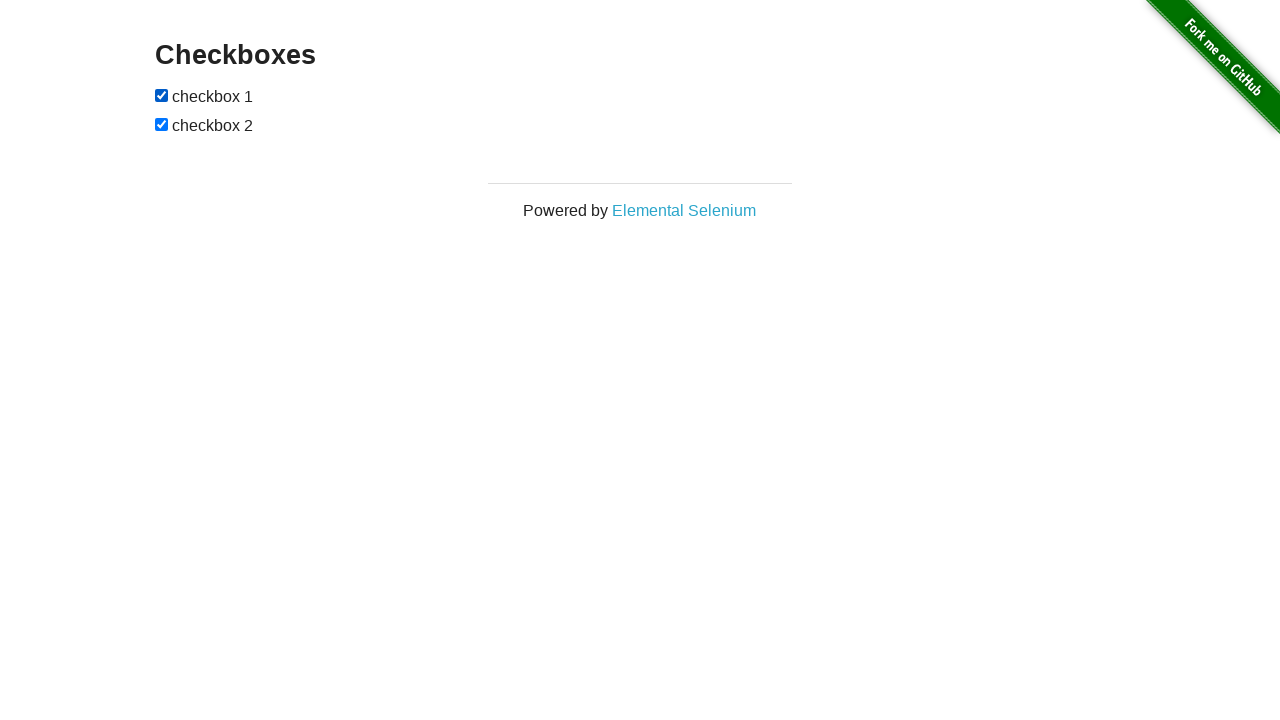

Verified first checkbox has type='checkbox'
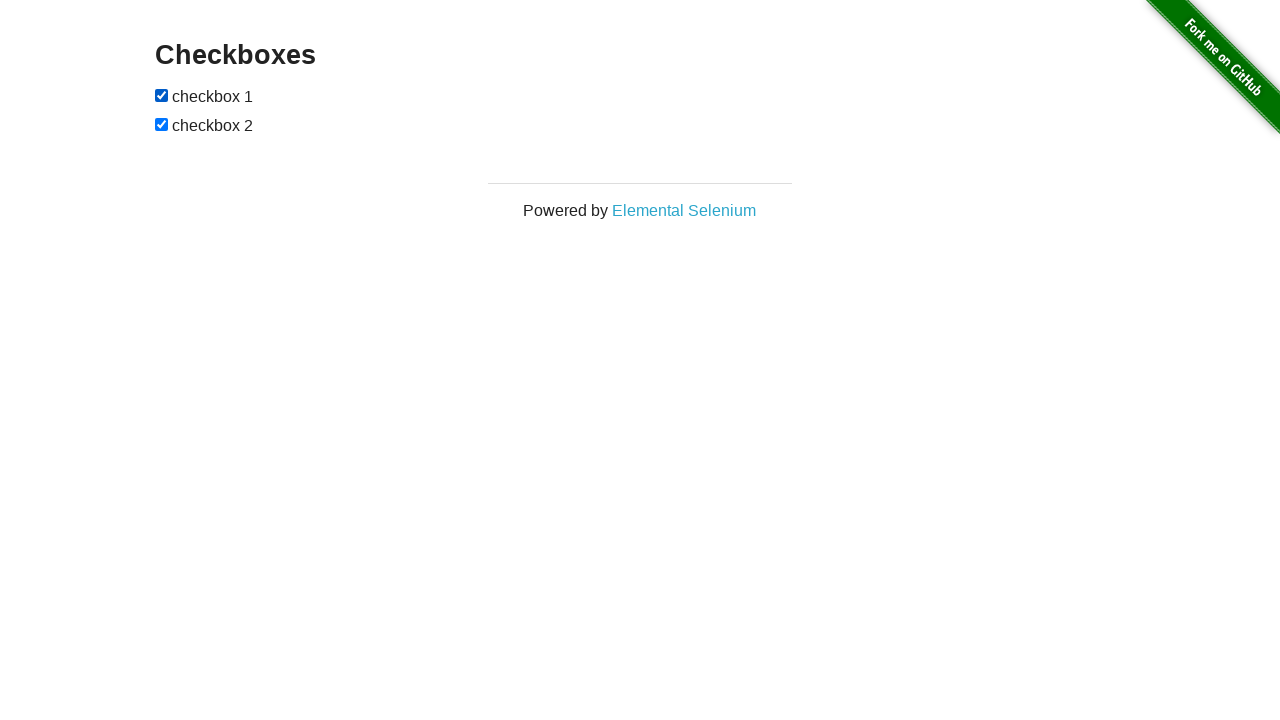

Verified second checkbox has type='checkbox'
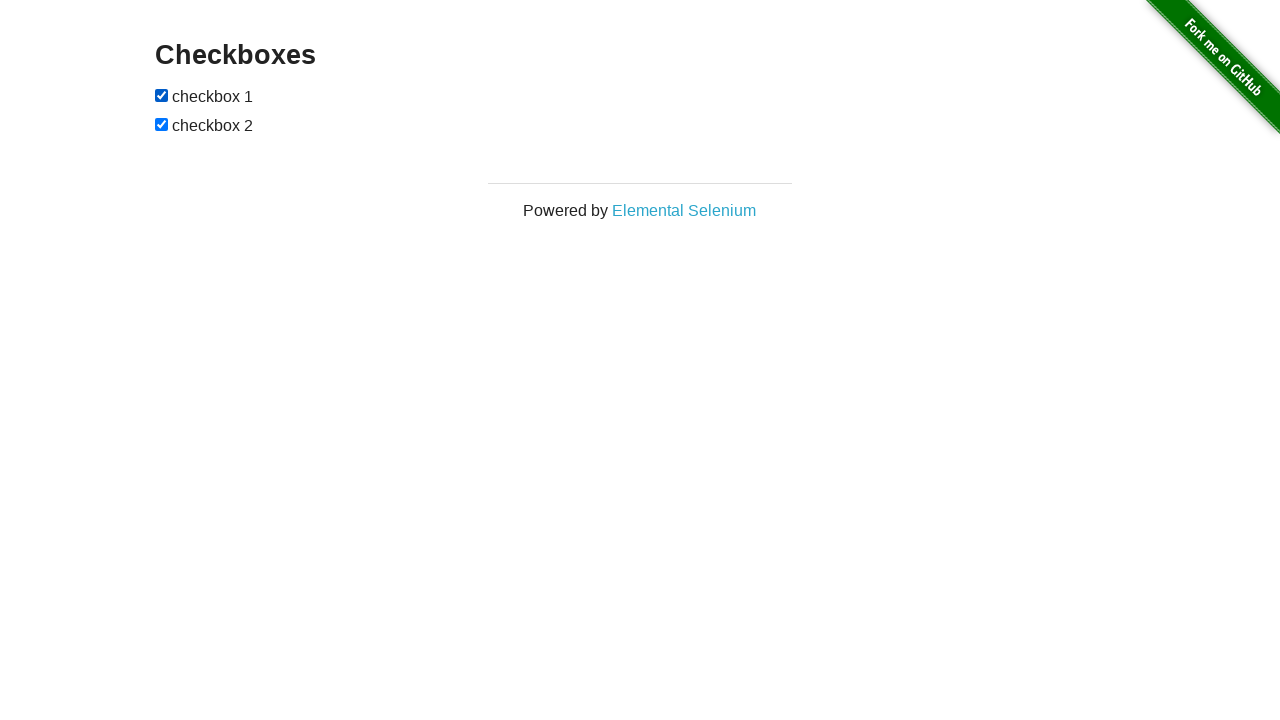

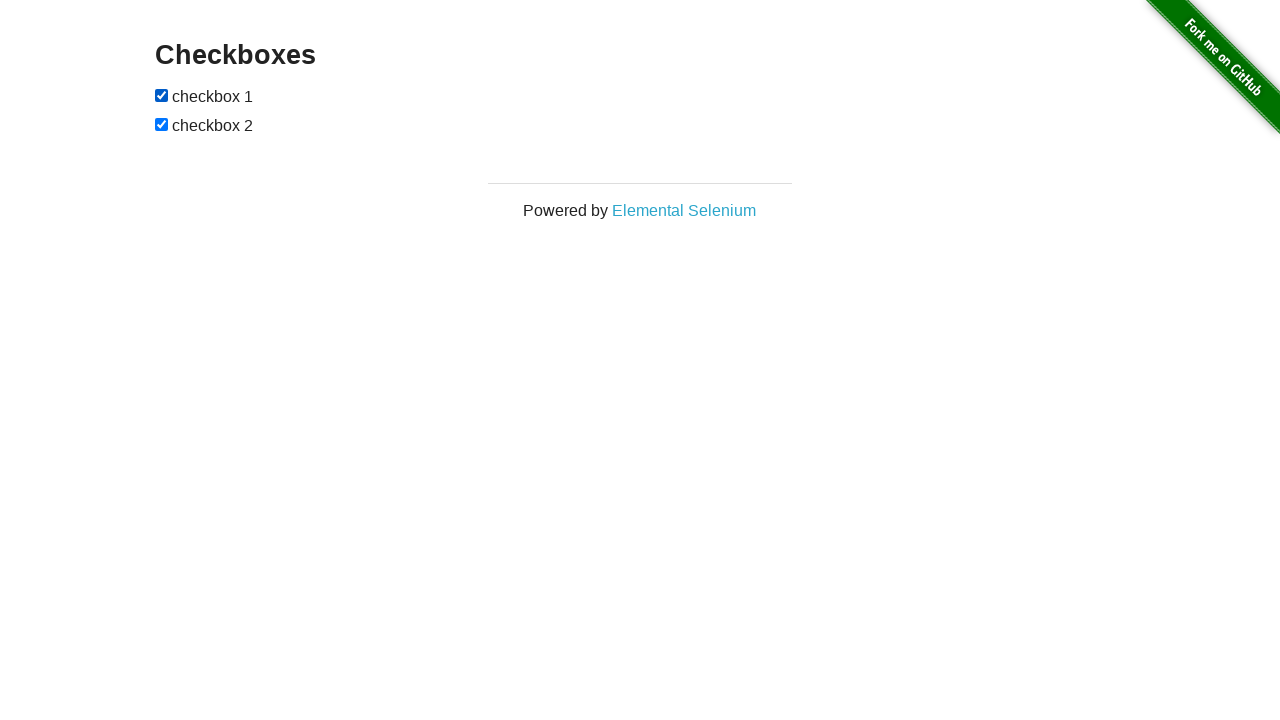